Tests JavaScript prompt alert by clicking the prompt button, entering text into the prompt, accepting it, and verifying the entered text is displayed.

Starting URL: https://loopcamp.vercel.app/javascript-alerts.html

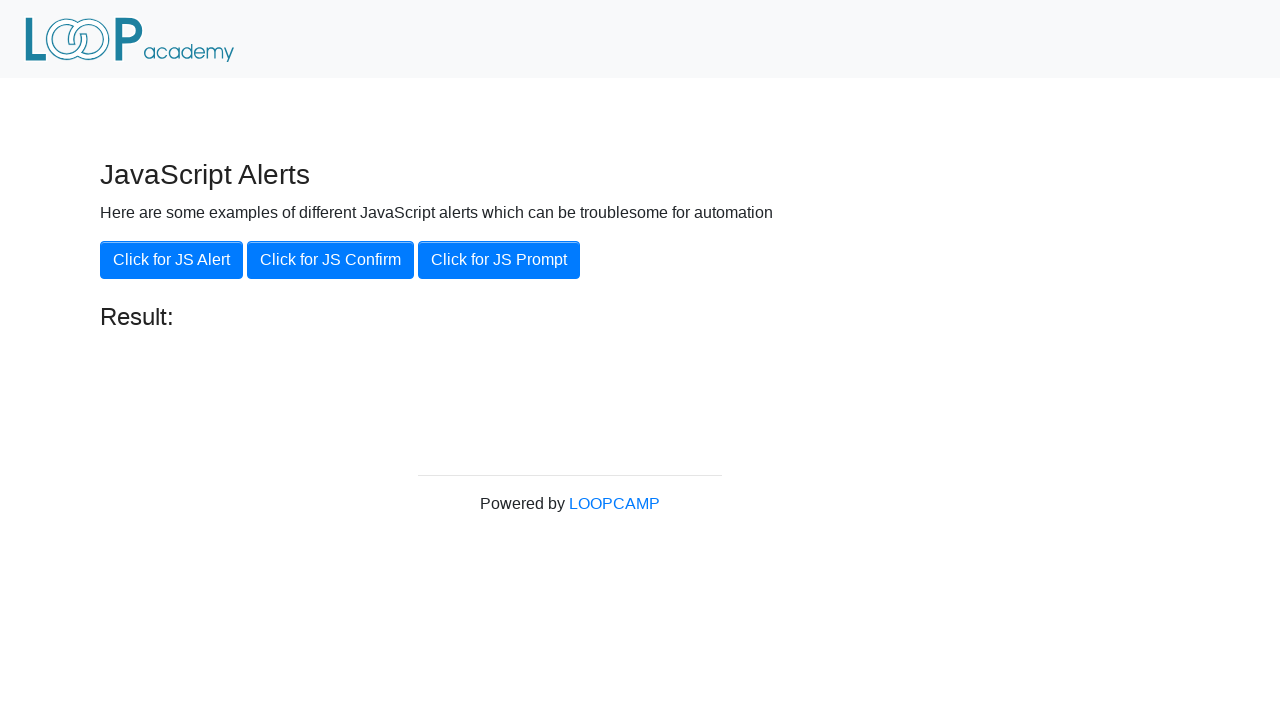

Set up dialog handler to accept prompt with 'Loop Academy'
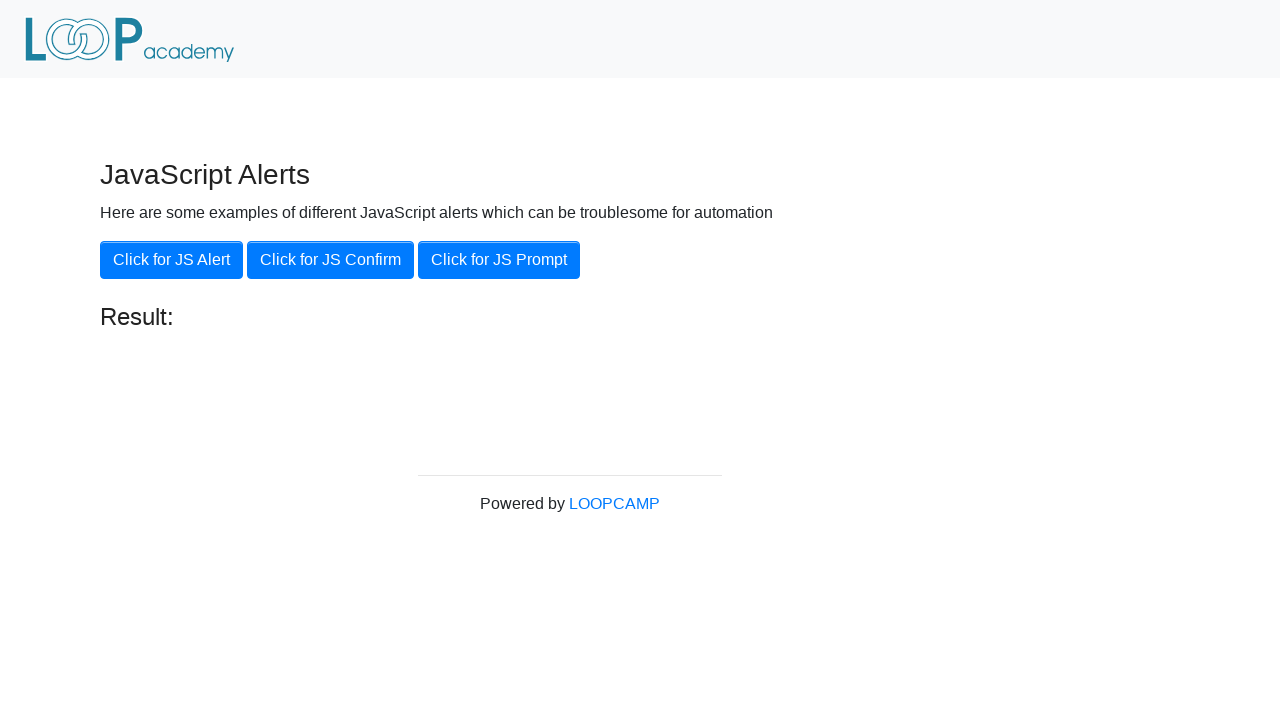

Clicked the JS Prompt button at (499, 260) on xpath=//button[@onclick='jsPrompt()']
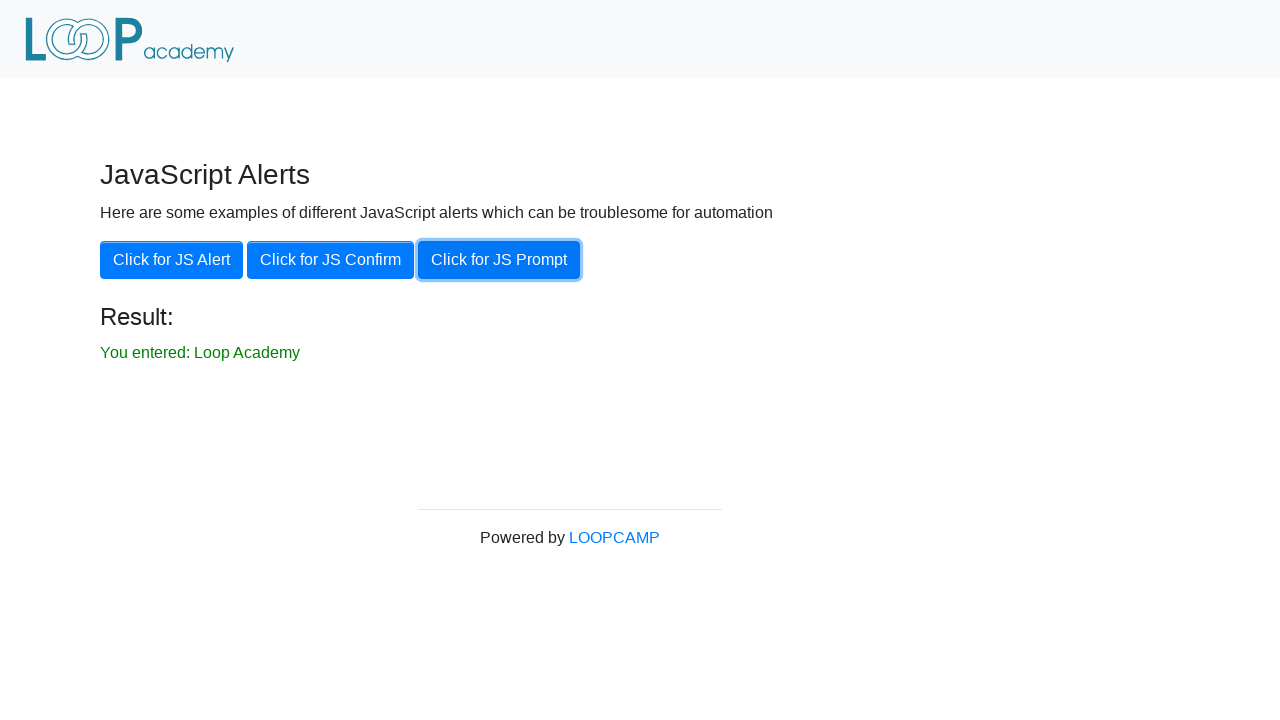

Result element loaded and visible
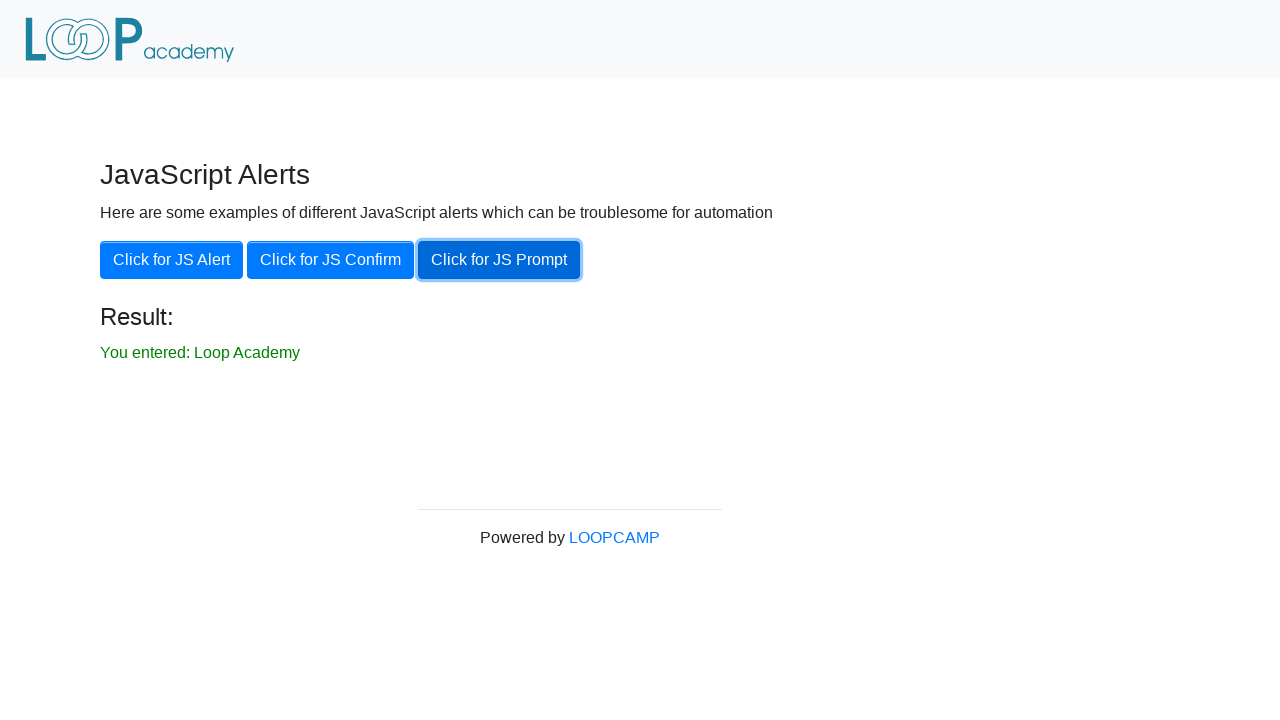

Located the result element
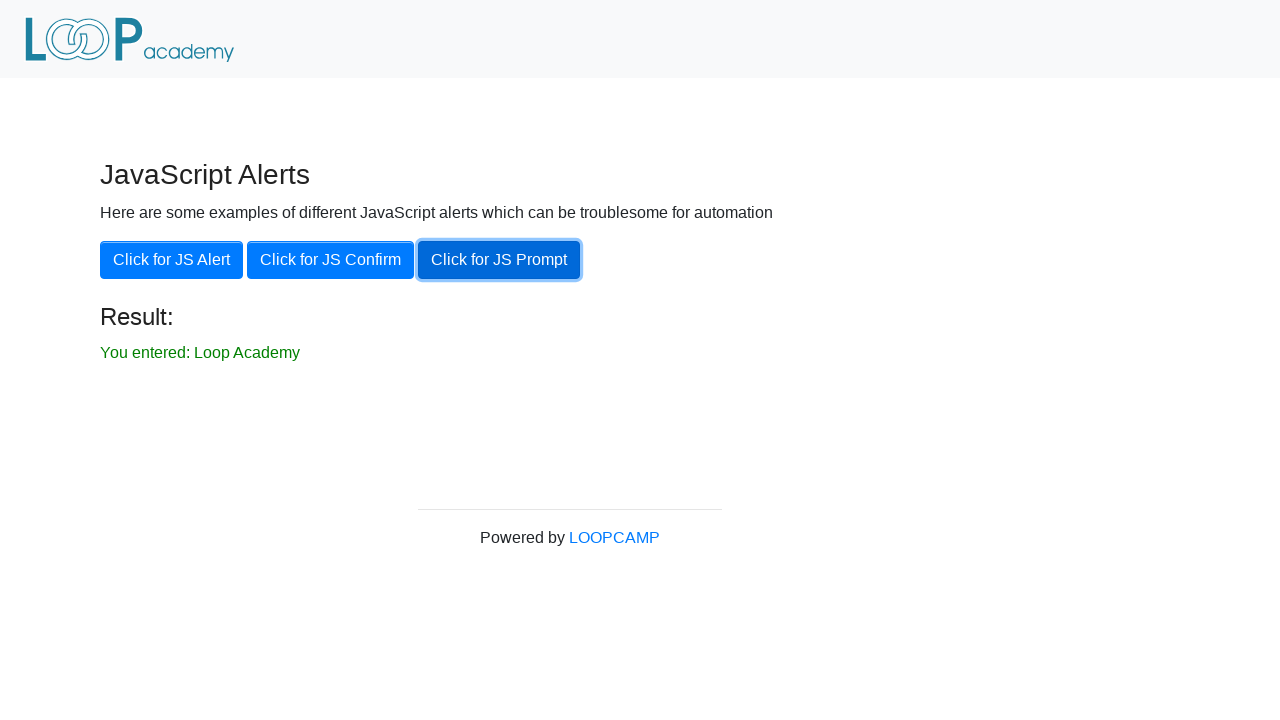

Retrieved text content from result element
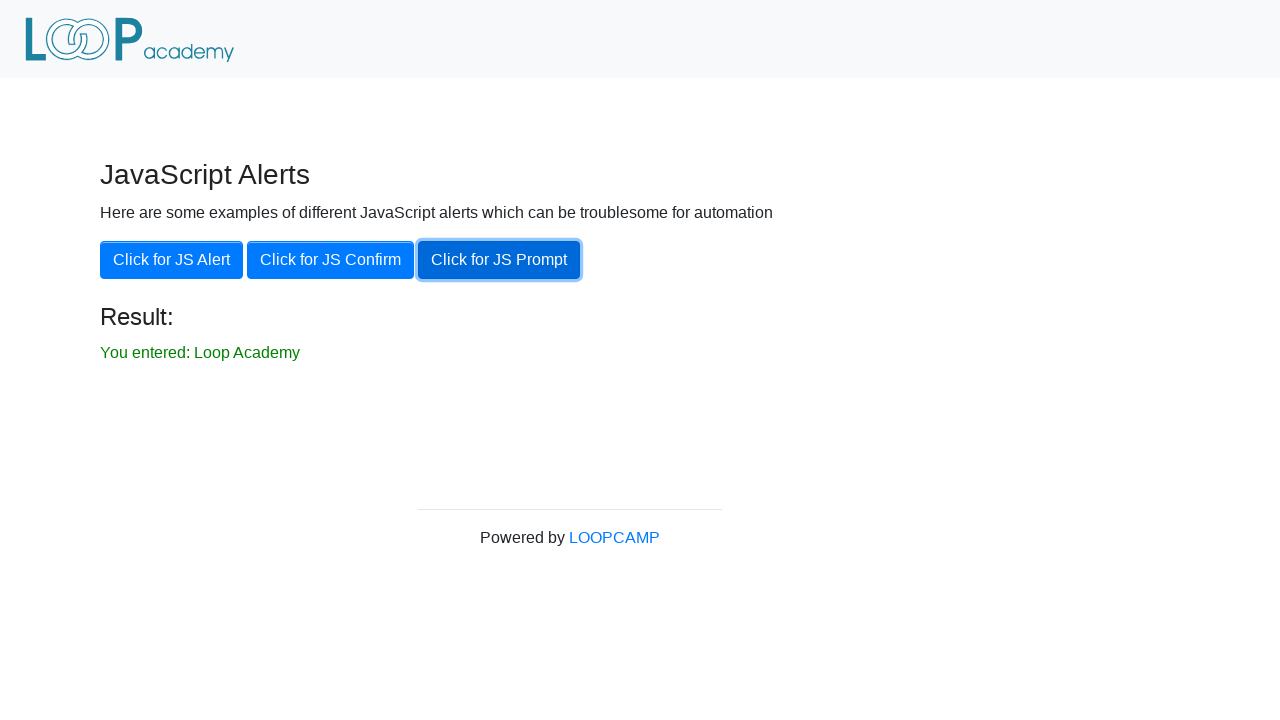

Verified result contains 'You entered: Loop Academy'
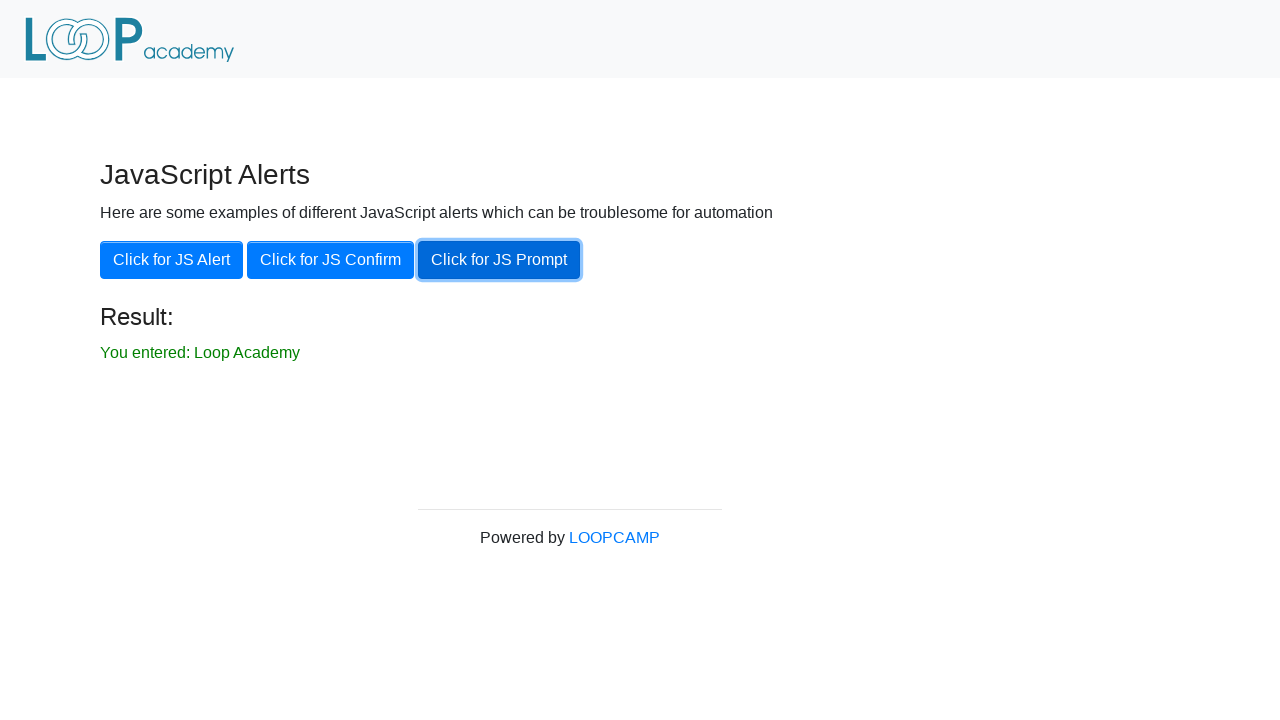

Verified result element is visible
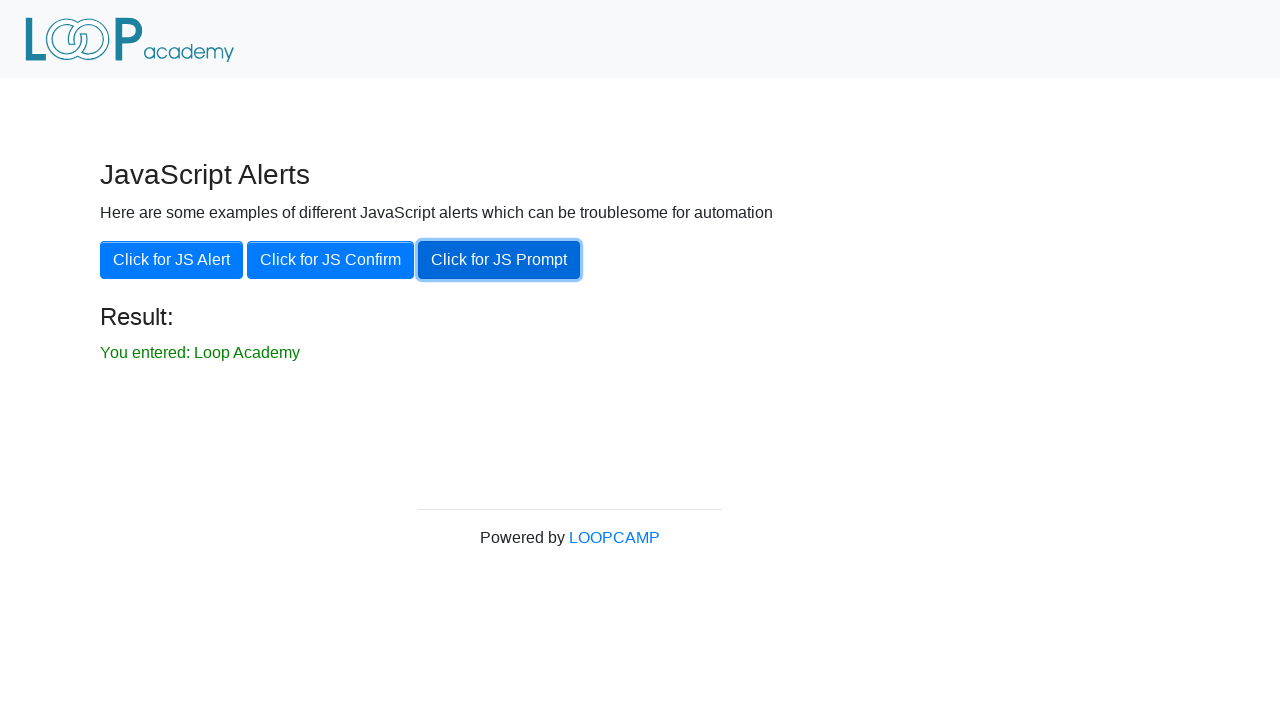

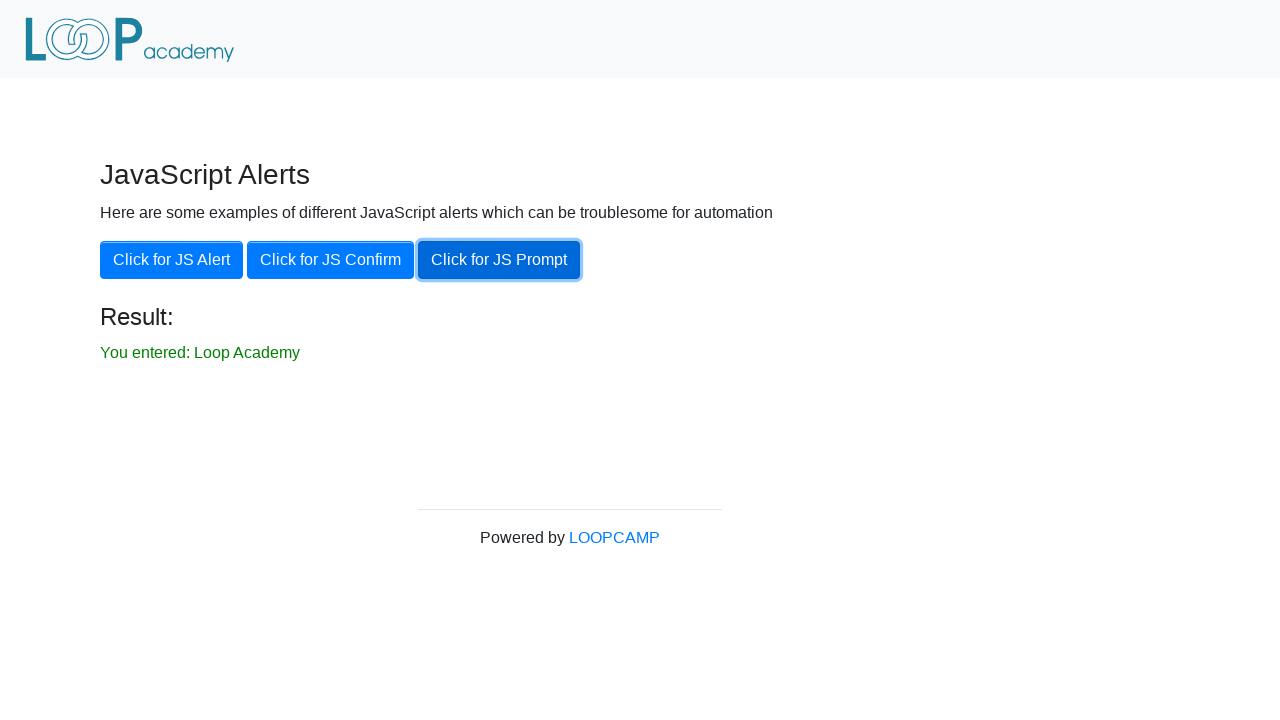